Tests the robot parts ordering flow on Robot Spare Bin Industries website by selecting head, body, legs, entering shipping address, previewing, and submitting the order.

Starting URL: https://robotsparebinindustries.com/#/robot-order

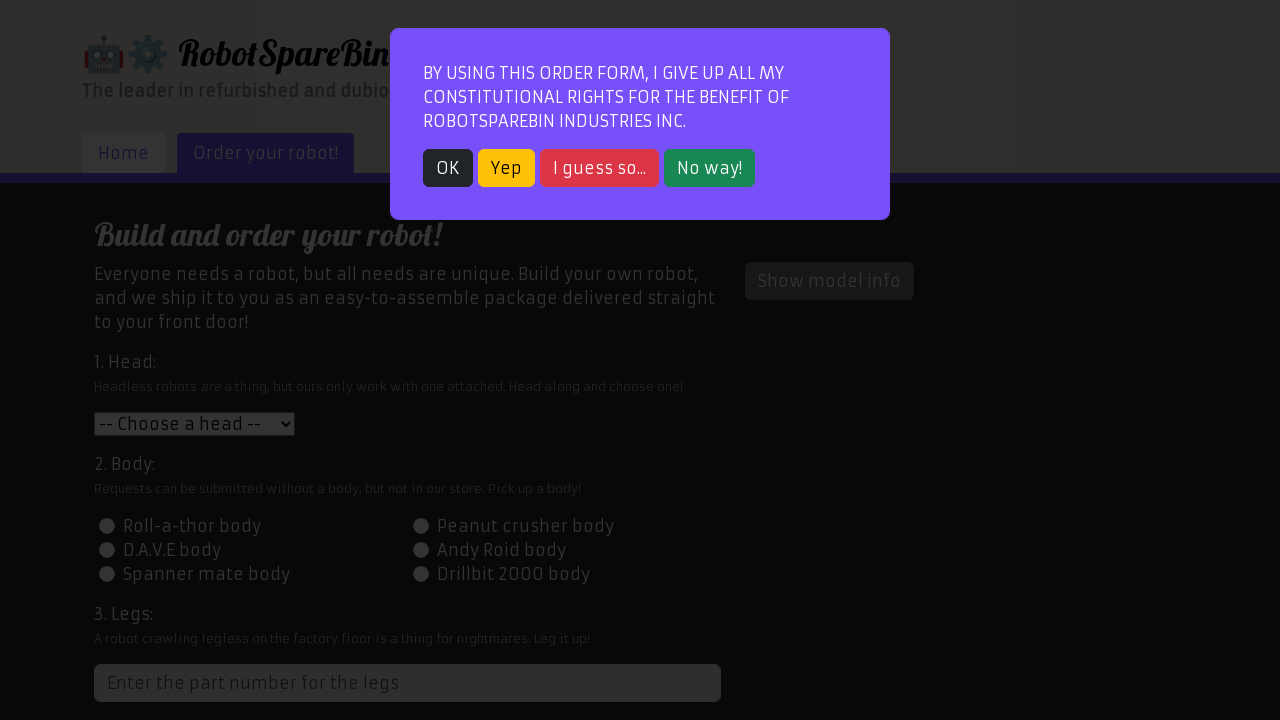

Waited for initial popup dialog to appear
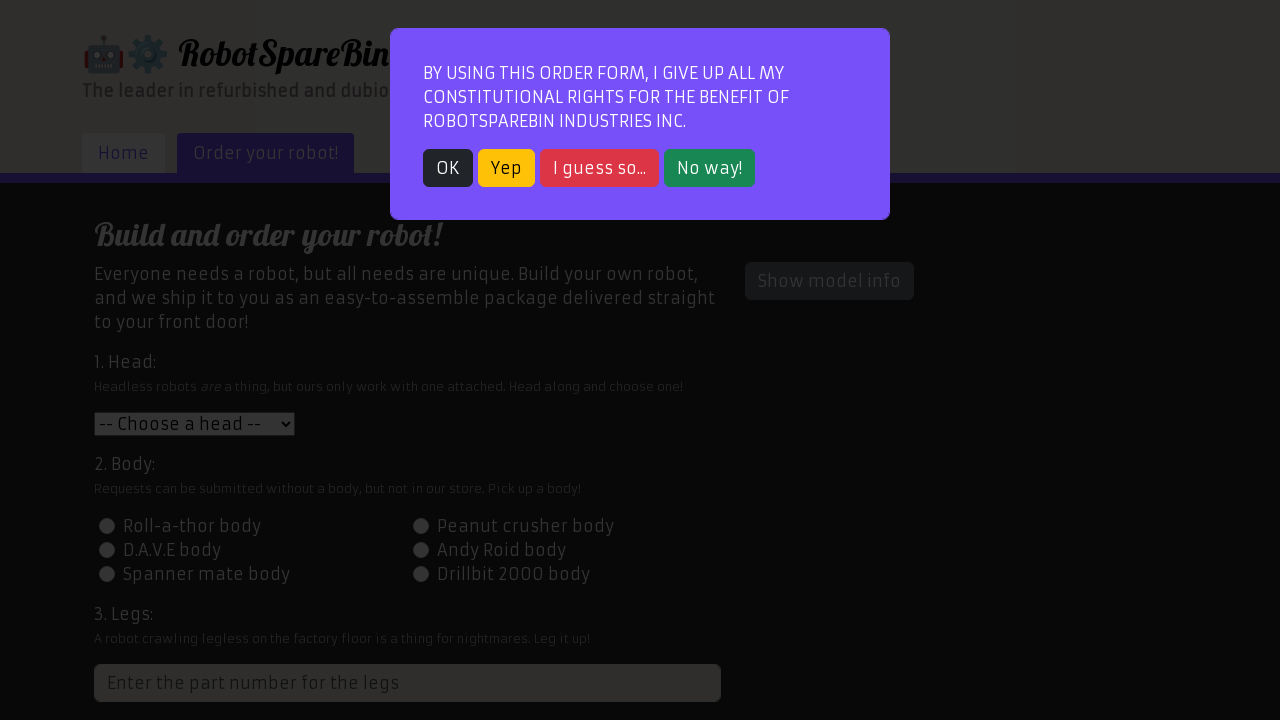

Closed initial popup dialog at (448, 168) on div button.btn.btn-dark
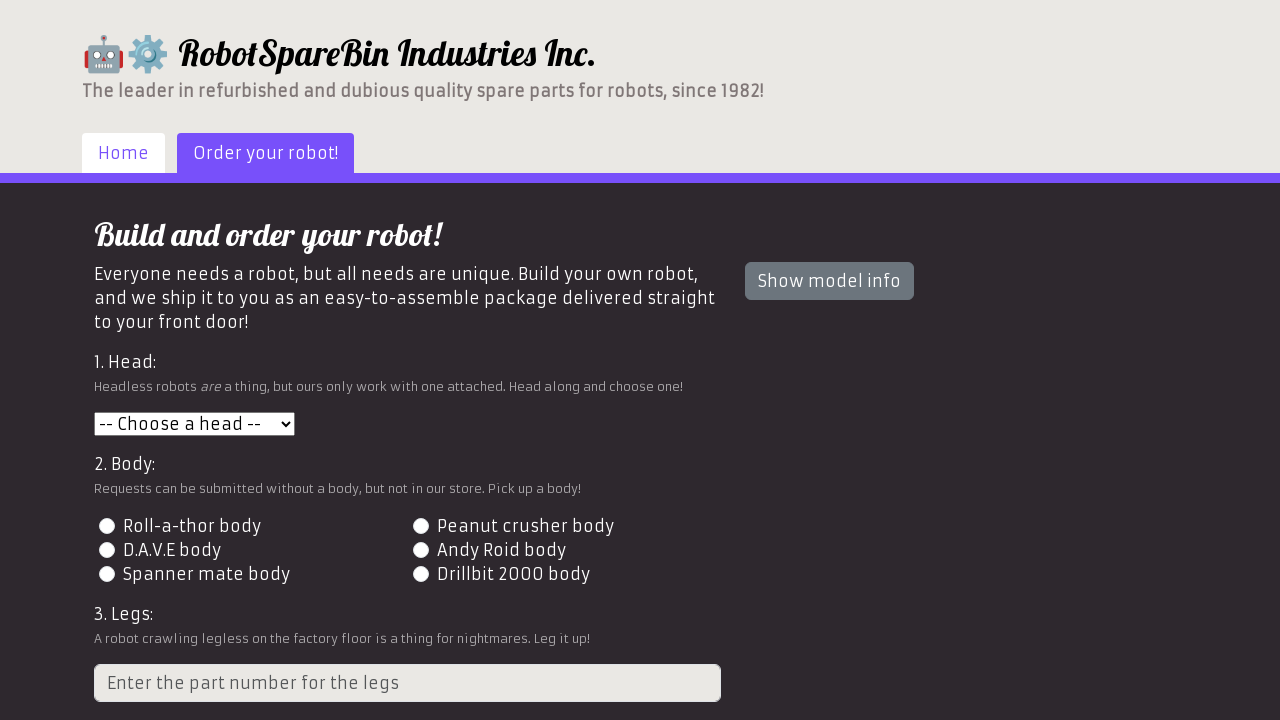

Selected robot head (option index 2) on select.custom-select
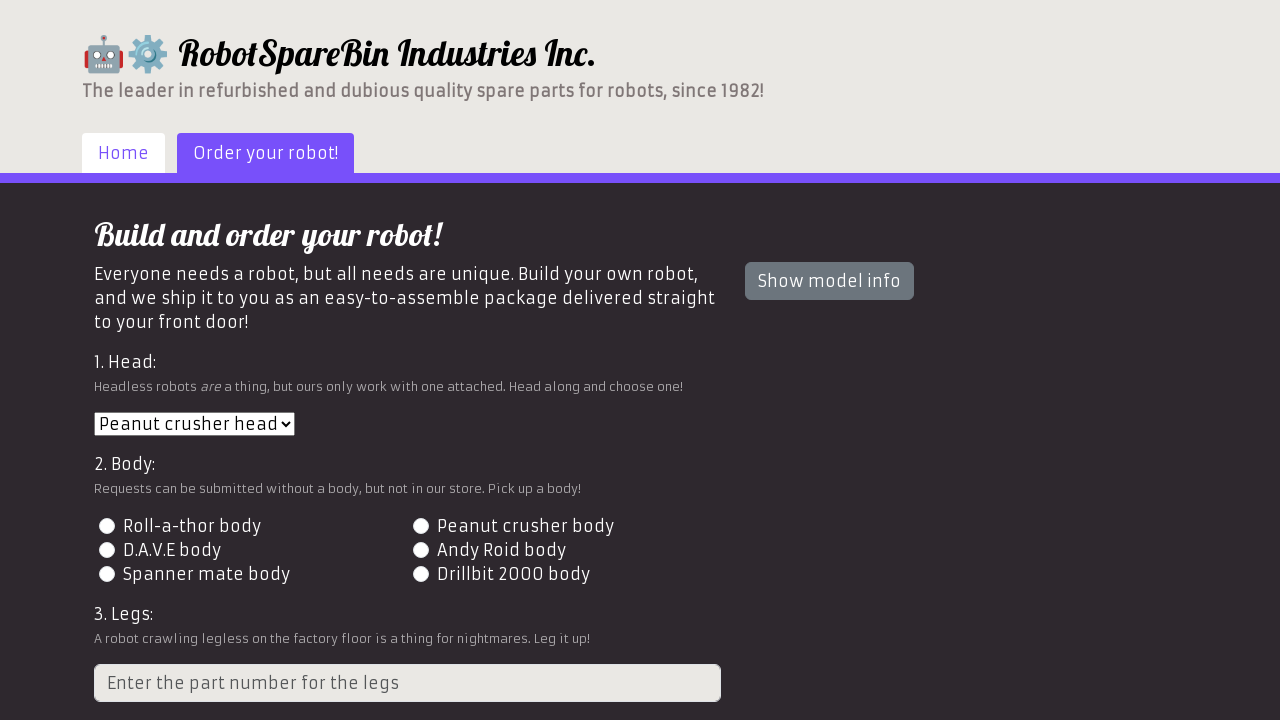

Selected robot body (option 3) at (107, 550) on #id-body-3
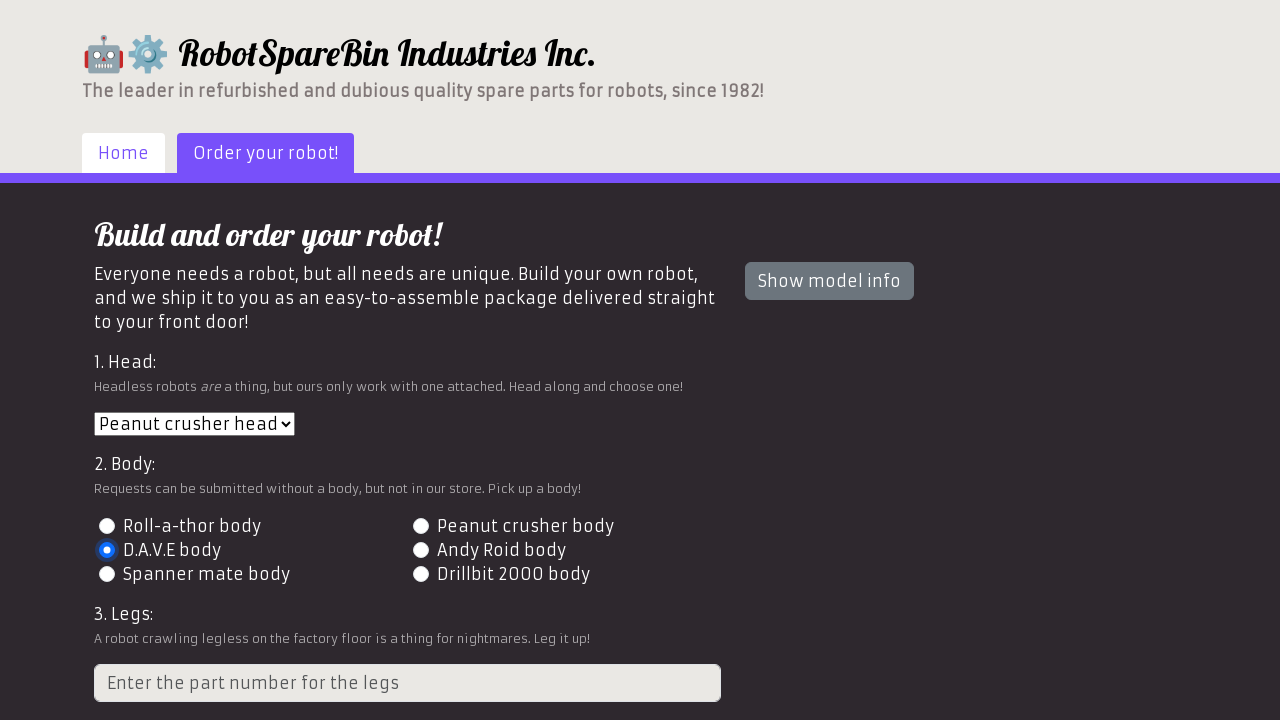

Entered number of legs: 5 on input[placeholder='Enter the part number for the legs']
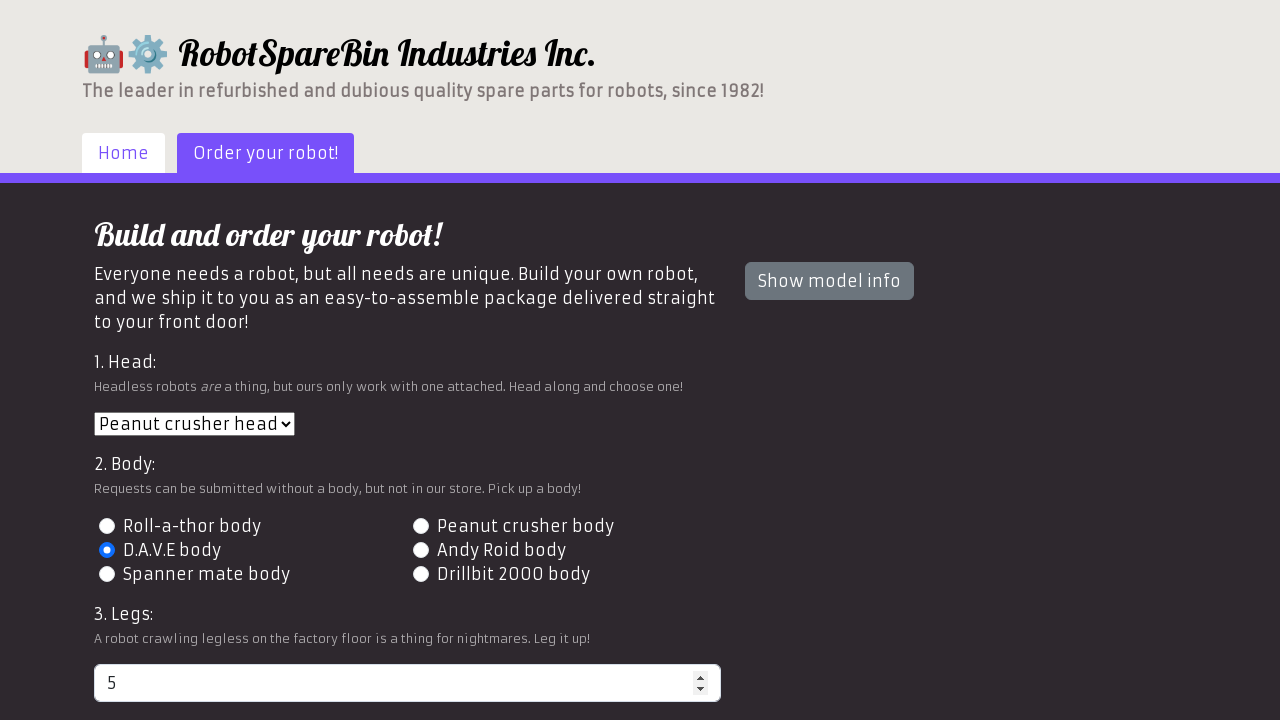

Entered shipping address: 742 Evergreen Terrace, Springfield, IL 62701 on #address
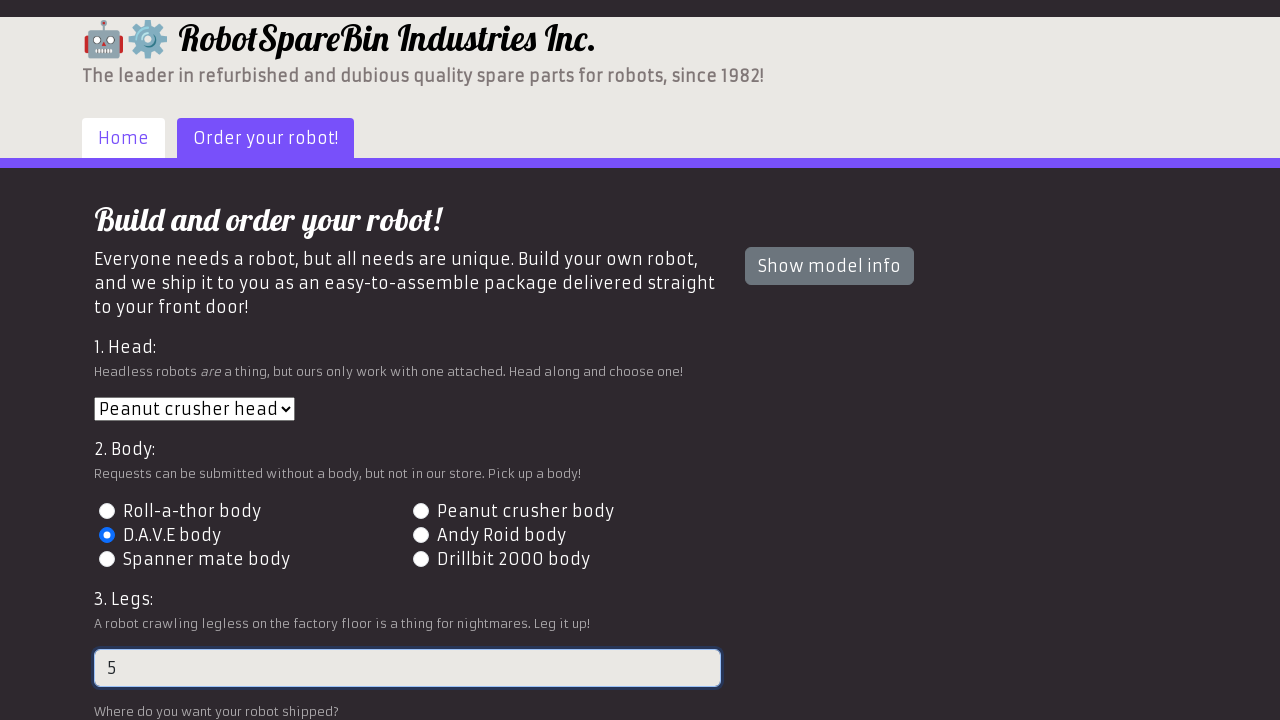

Clicked preview button to see robot at (141, 605) on #preview
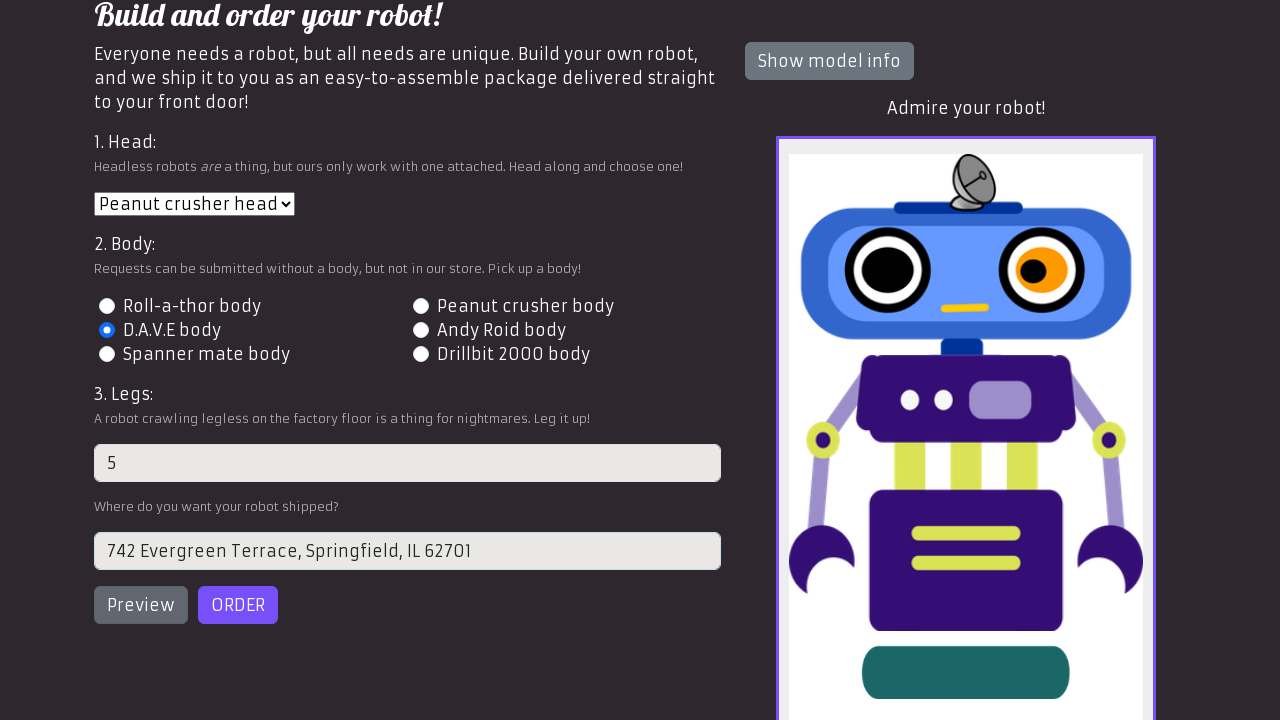

Robot preview image loaded
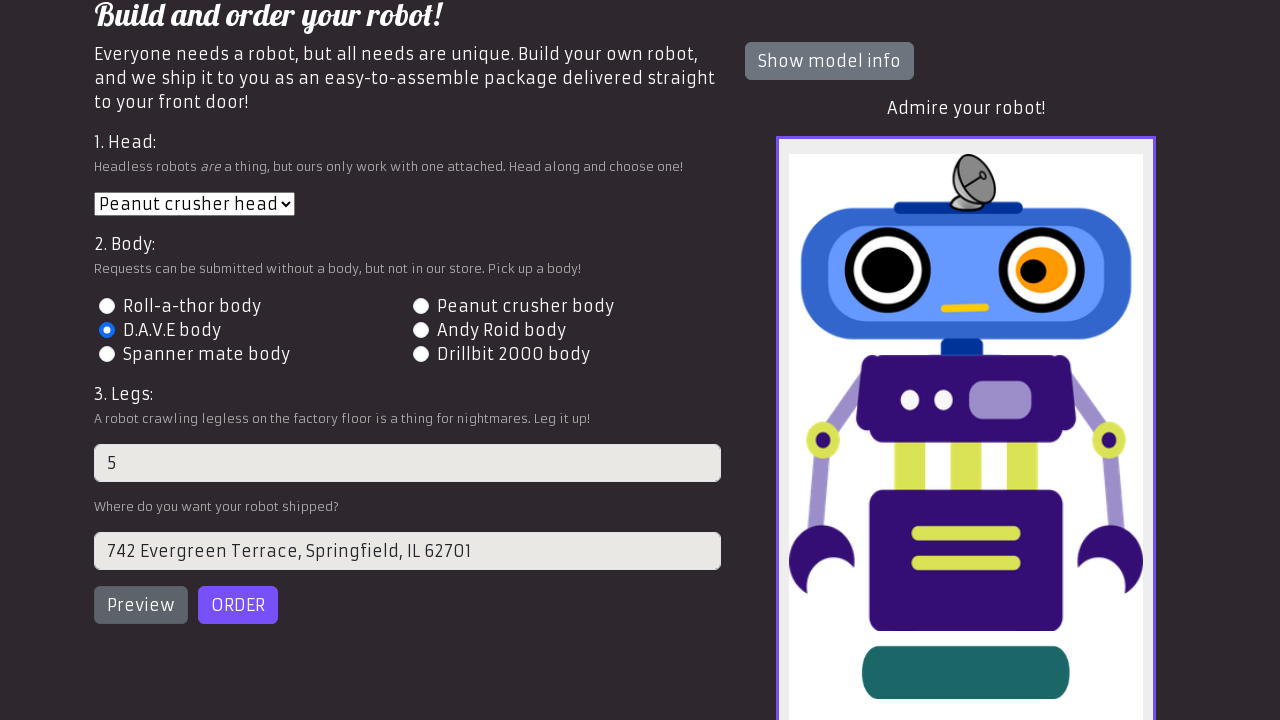

Clicked order button to submit the order at (238, 605) on button.btn.btn-primary
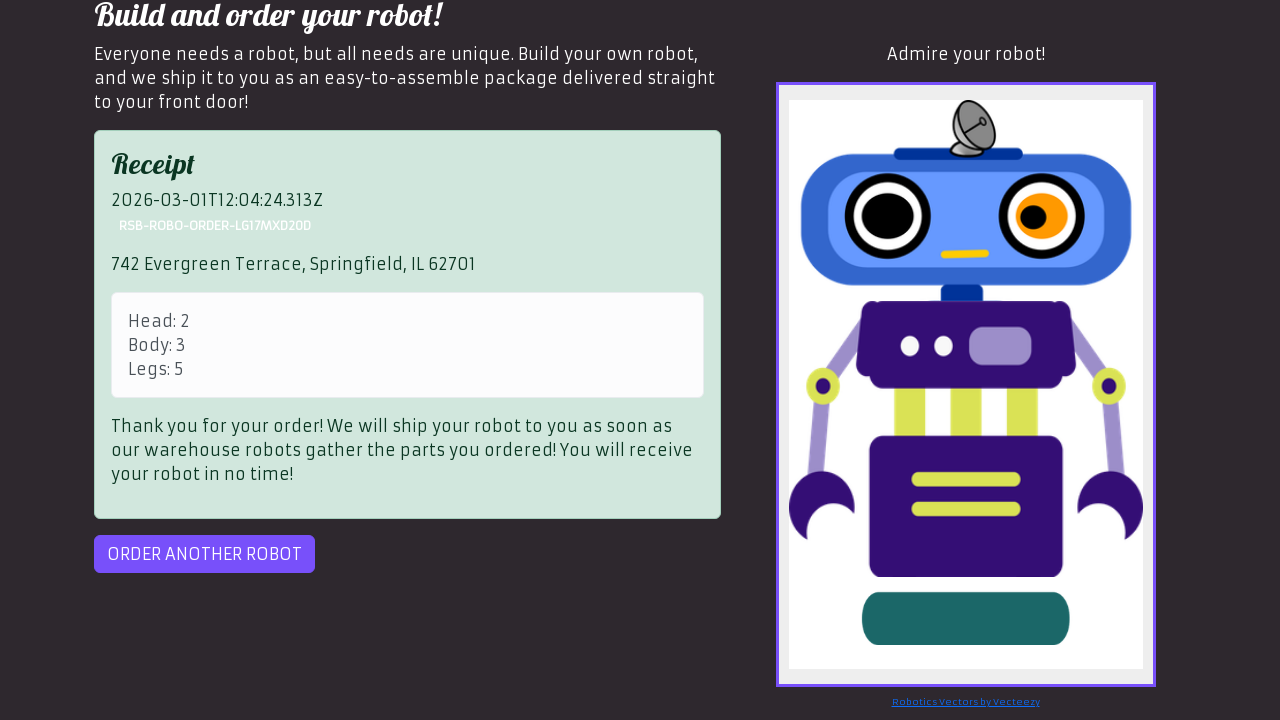

Order completion element detected
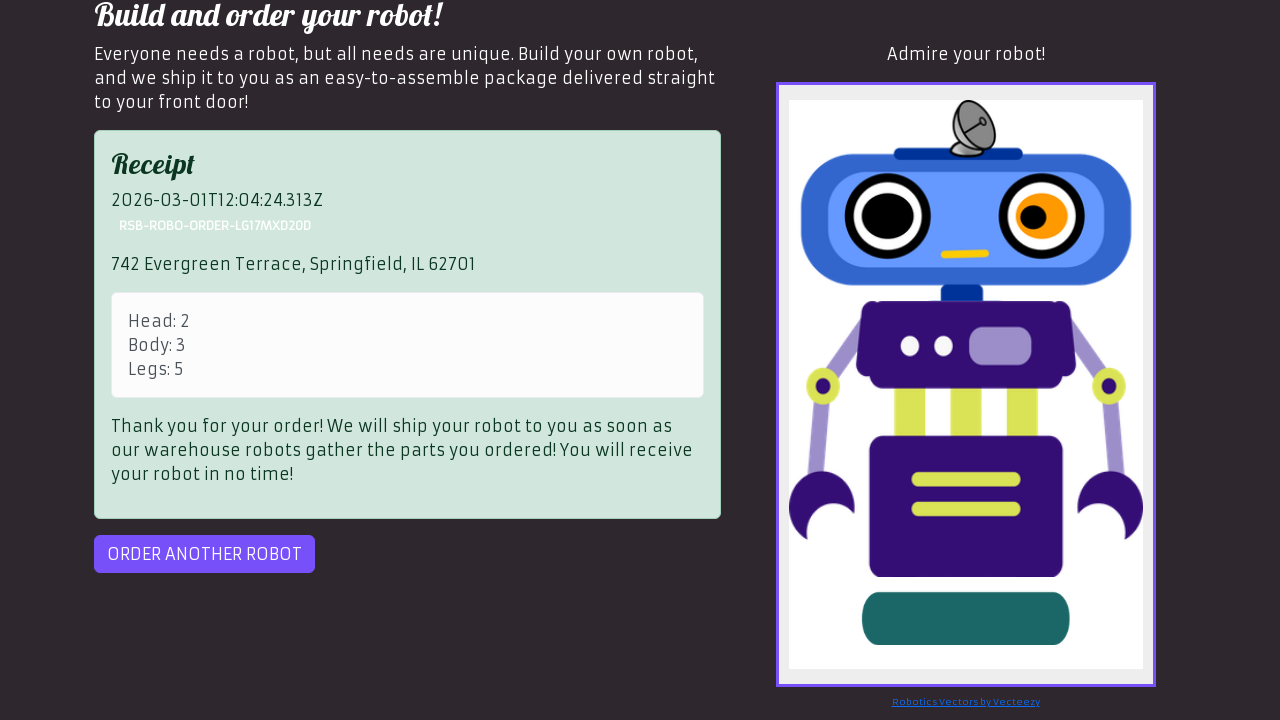

Order completion badge displayed, order confirmed
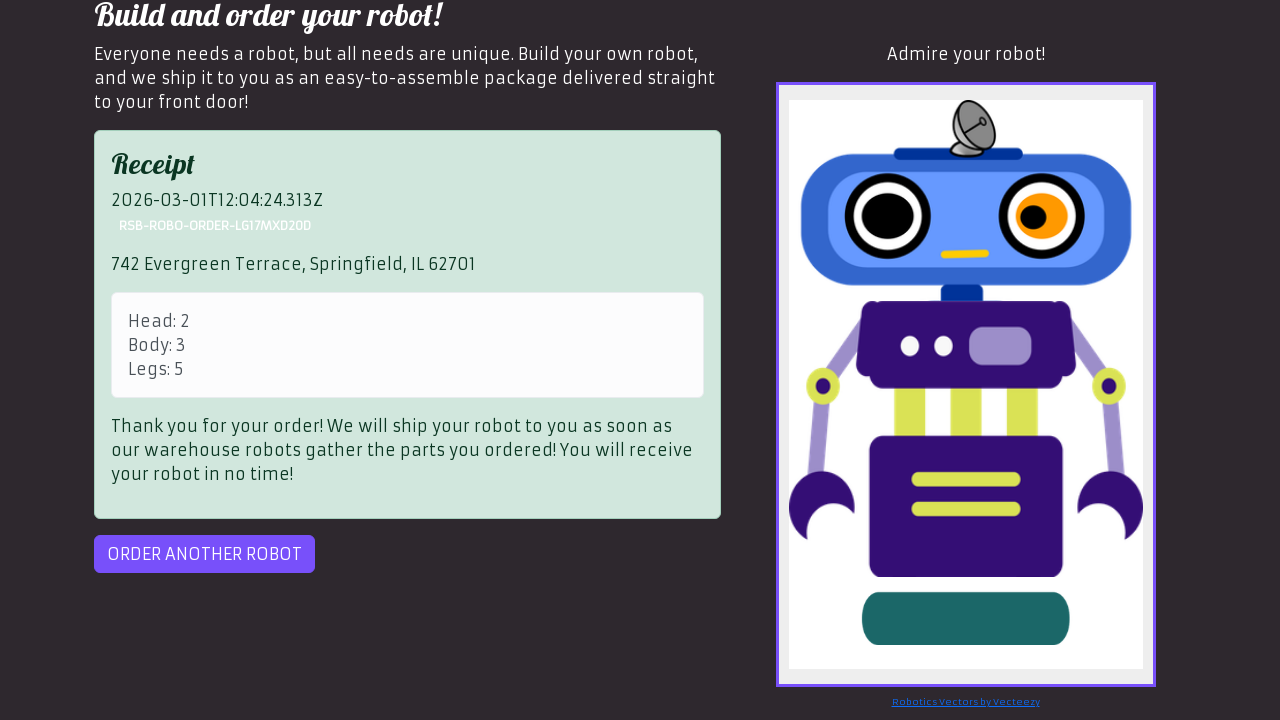

Clicked button to place another order at (204, 554) on #order-another
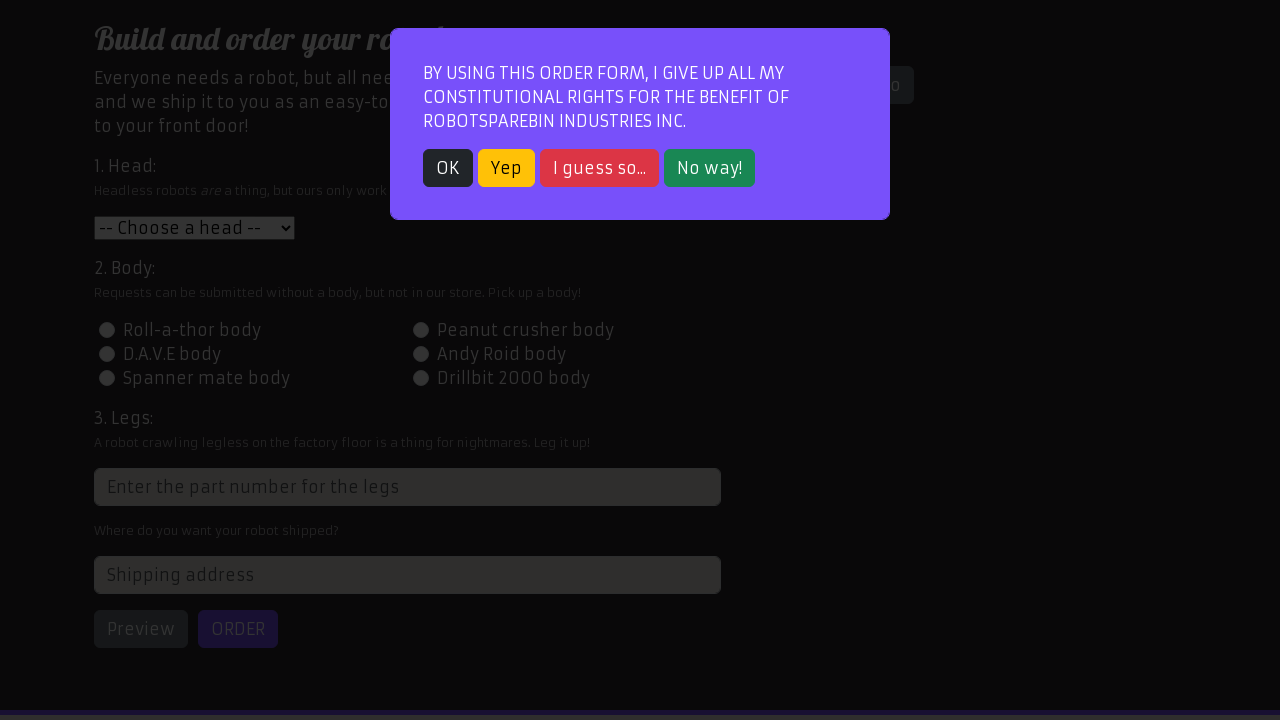

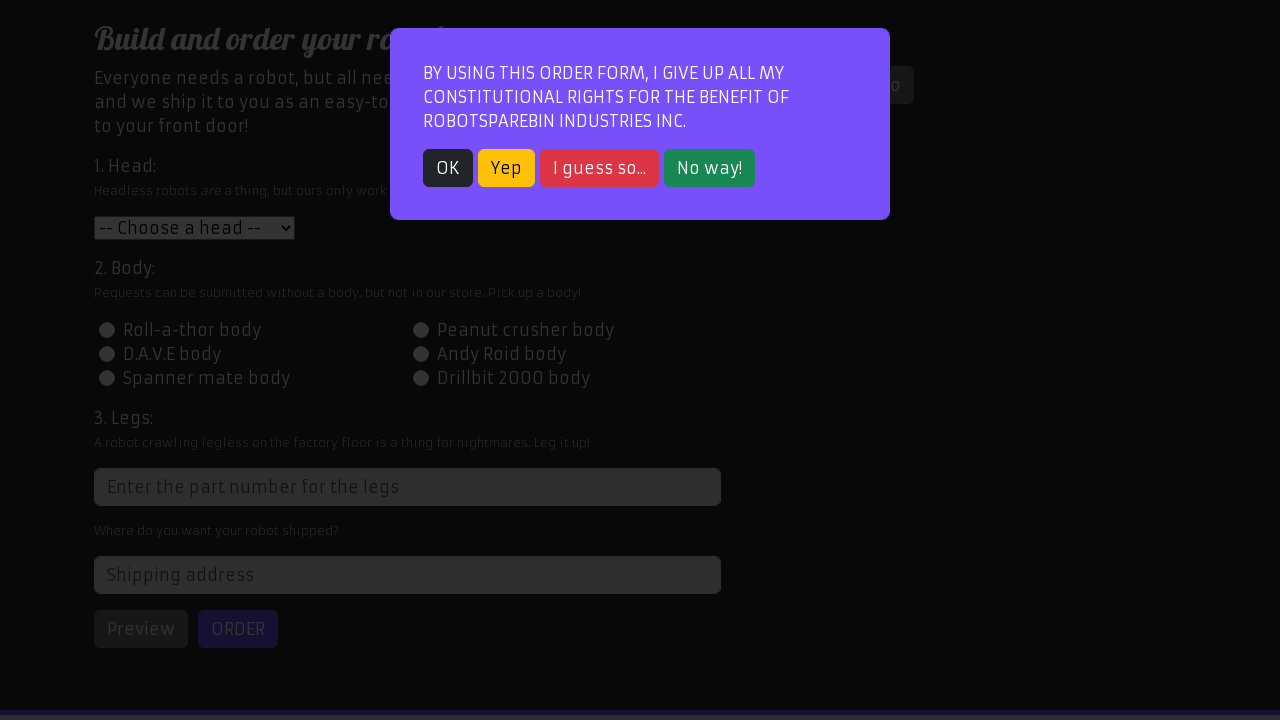